Tests radio button functionality on a practice automation page by clicking on a radio button and verifying its selection state

Starting URL: https://rahulshettyacademy.com/AutomationPractice/

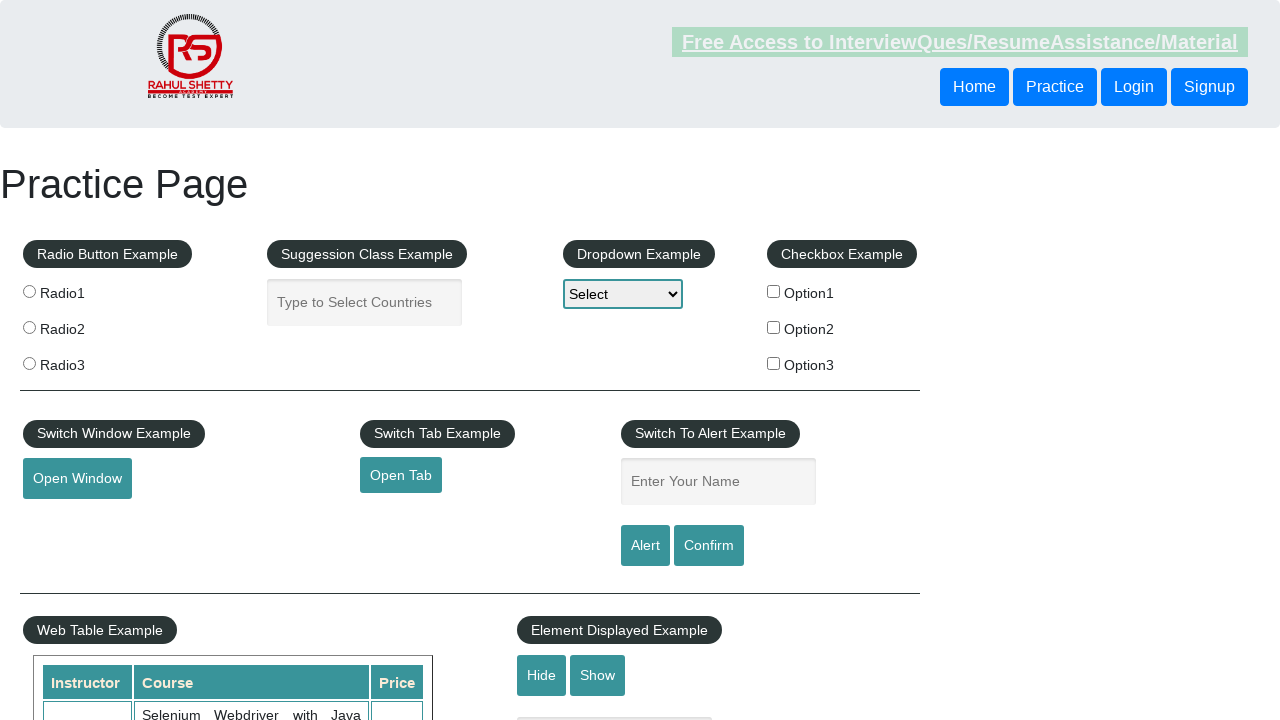

Clicked on radio button 1 at (29, 291) on xpath=//*[contains(@value,'radio1')]
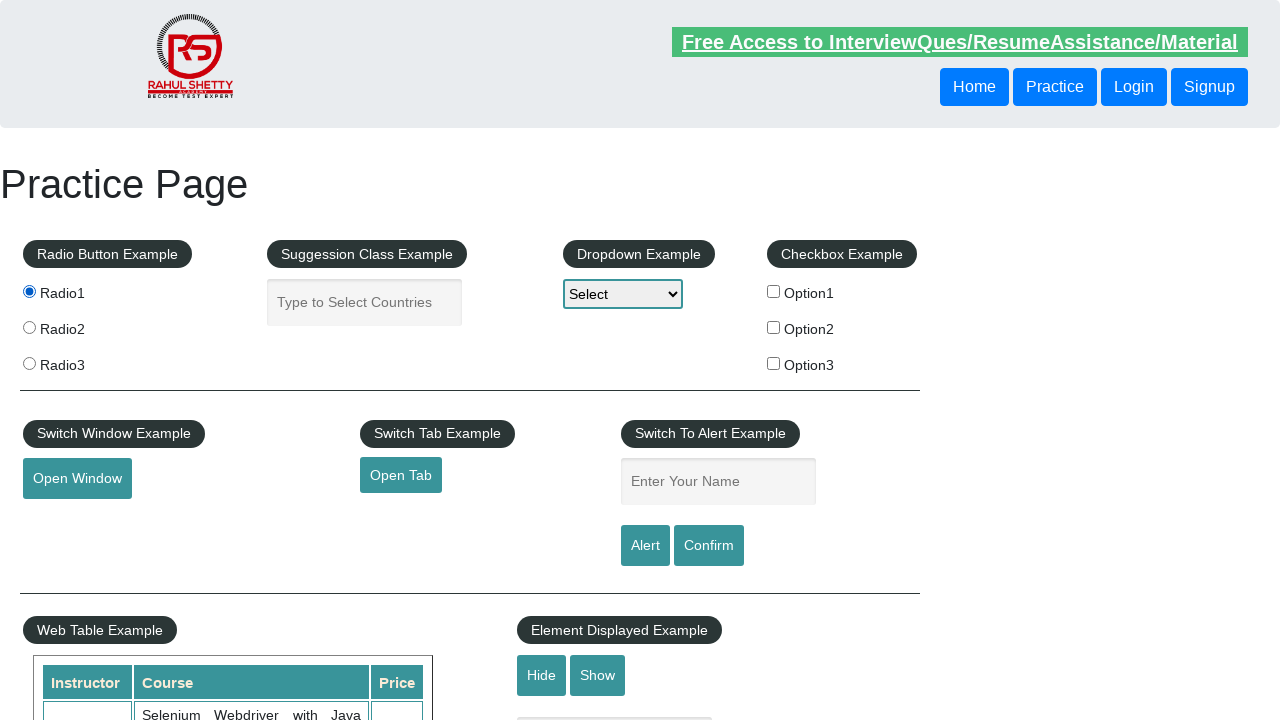

Verified that radio button 1 is selected
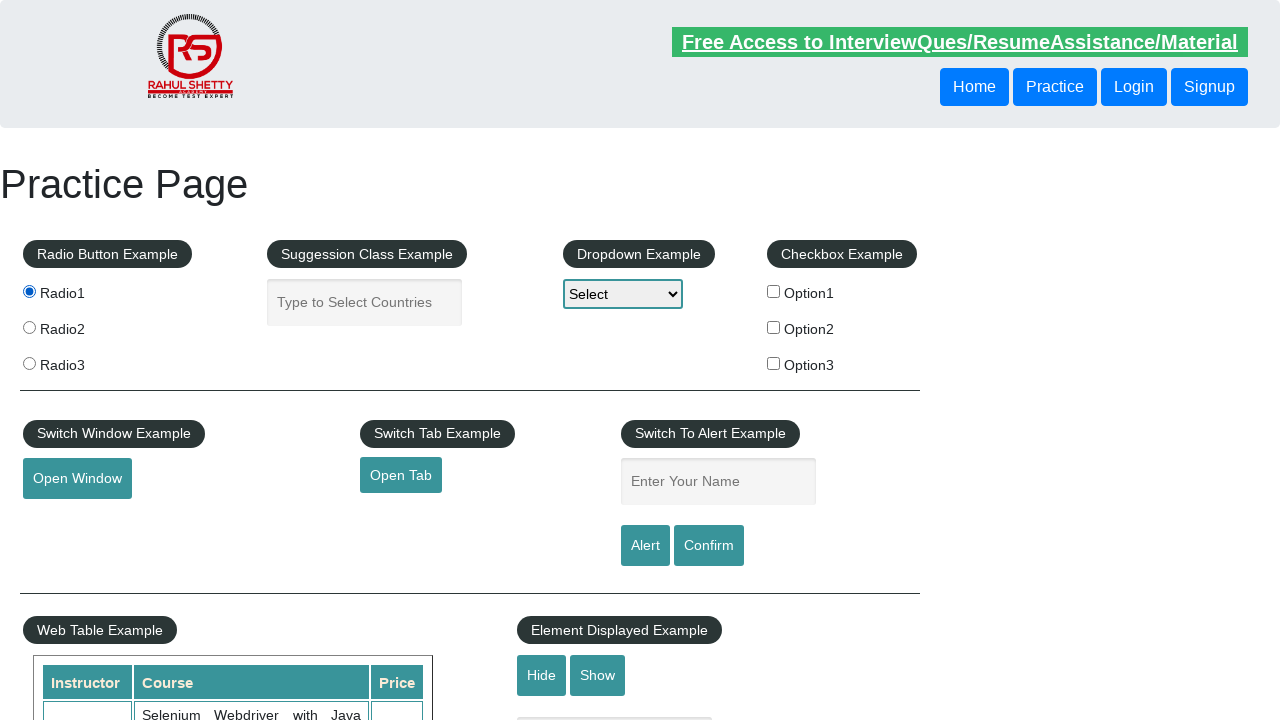

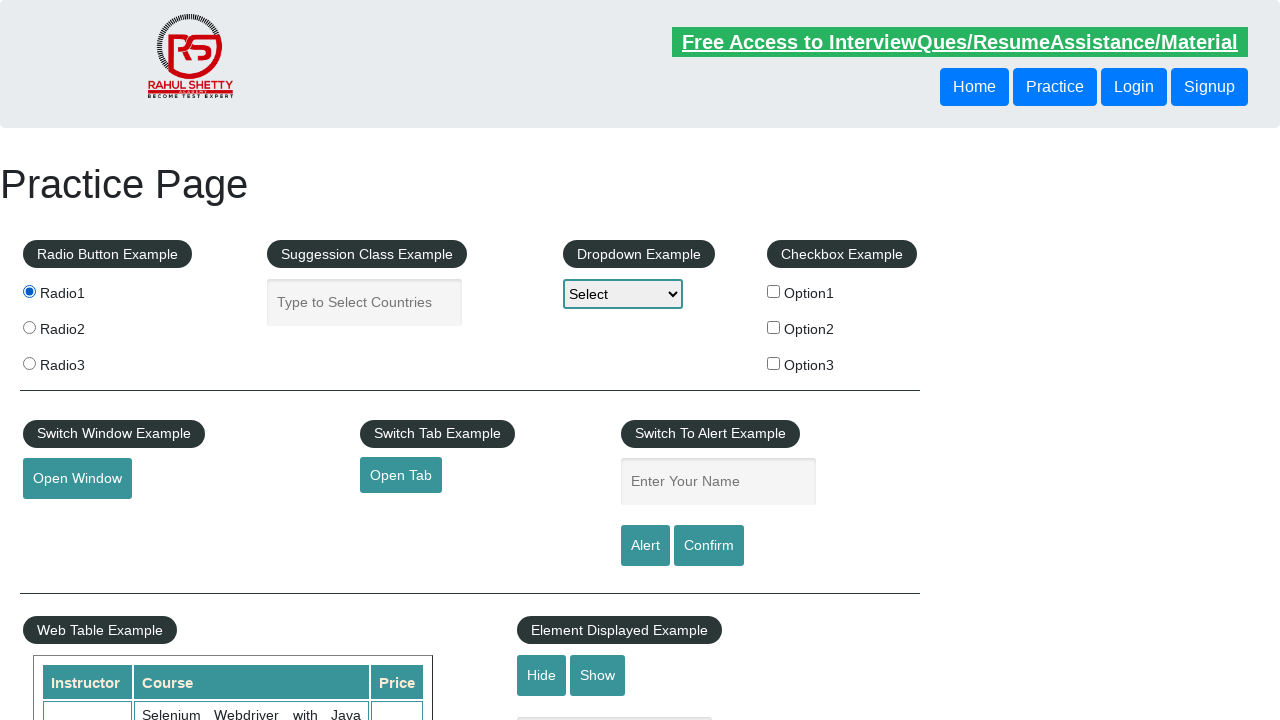